Tests show/hide functionality by clicking hide button and verifying the text box becomes invisible

Starting URL: https://rahulshettyacademy.com/AutomationPractice/

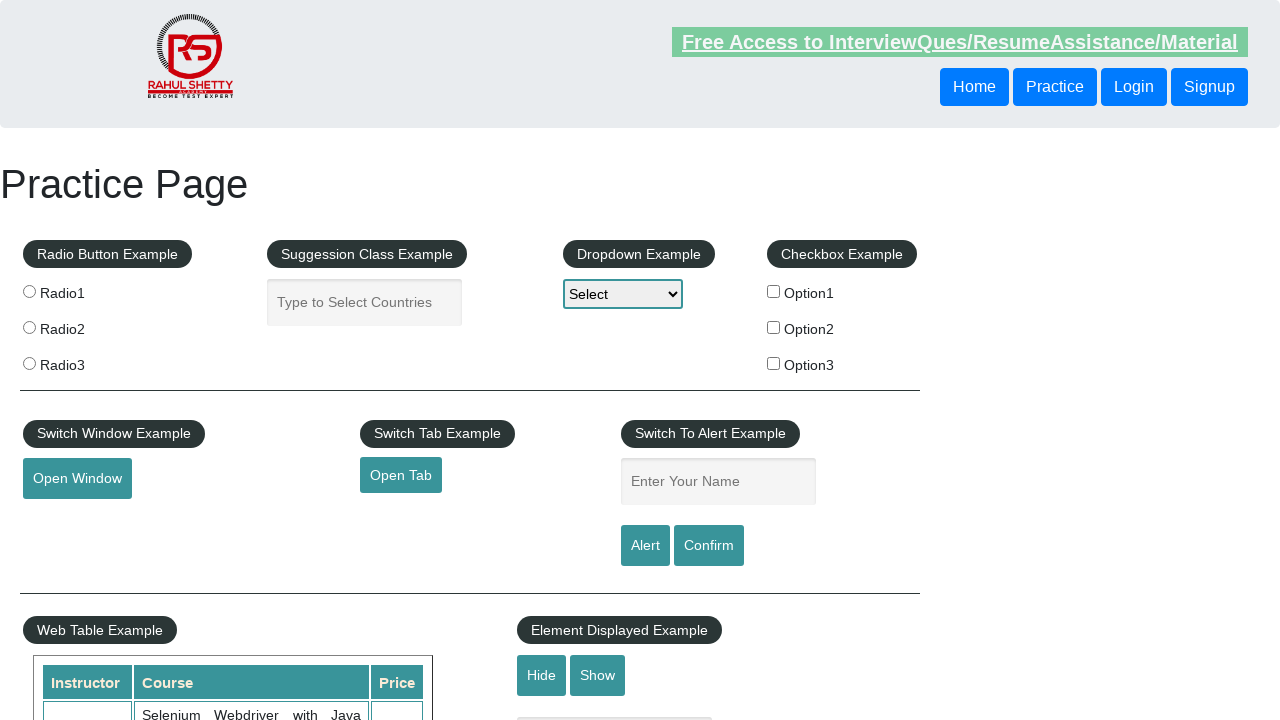

Located the text box element with id 'displayed-text'
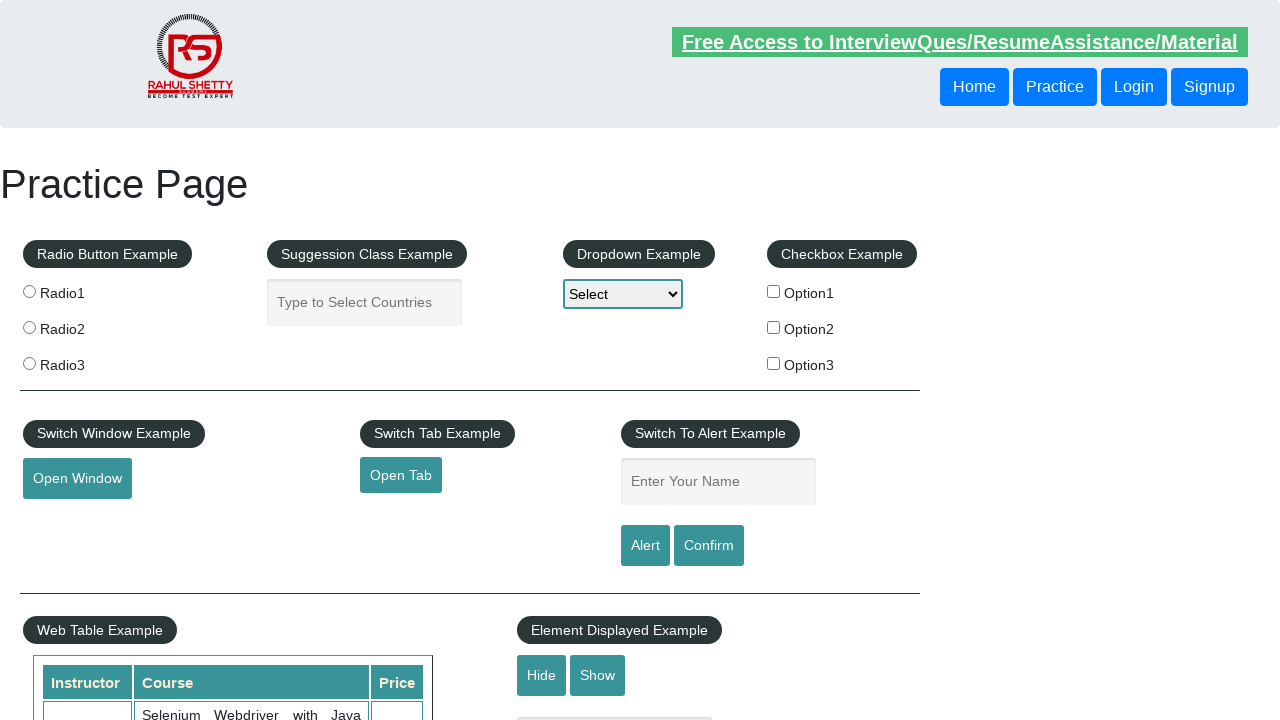

Confirmed text box is visible
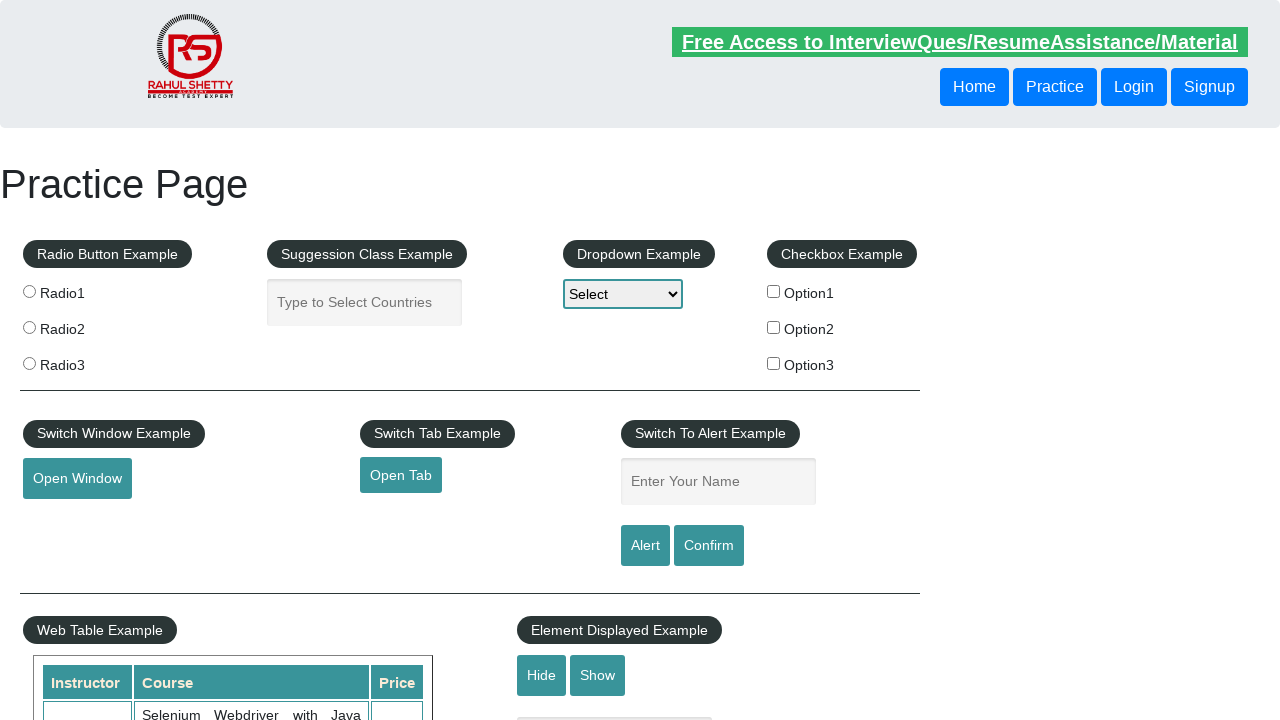

Clicked hide button to hide the text box at (542, 675) on input#hide-textbox
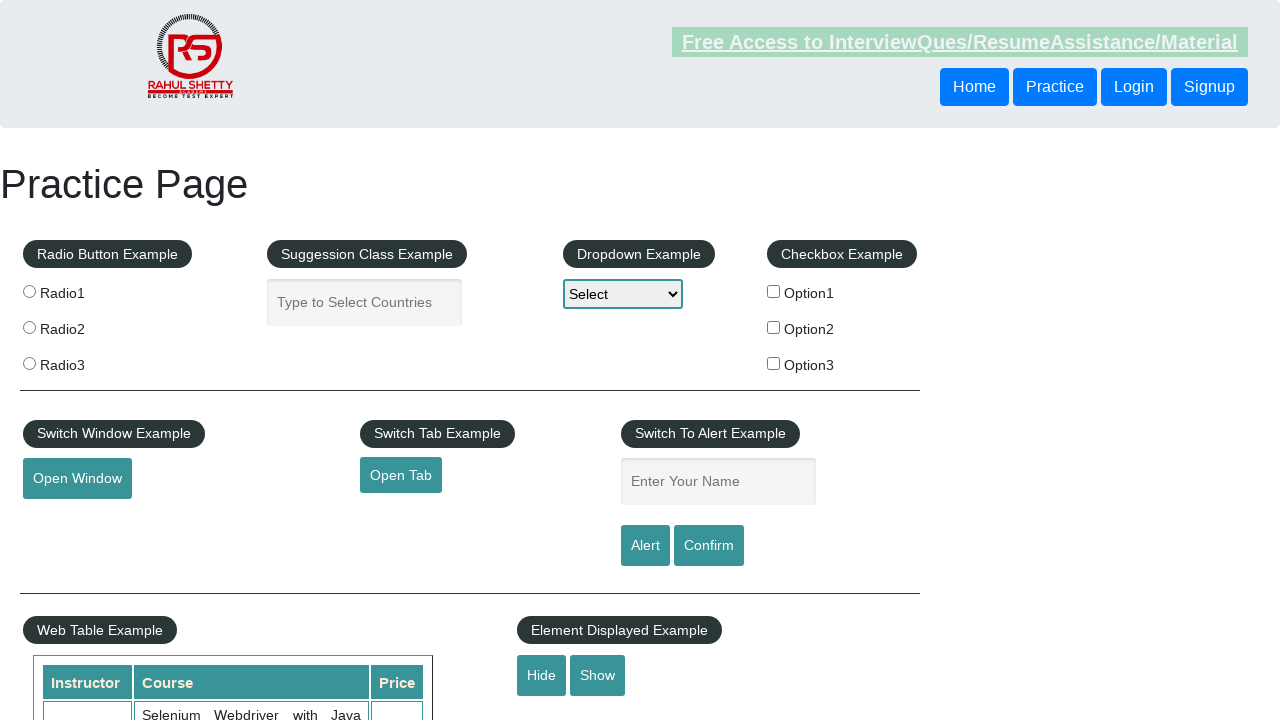

Verified text box is now hidden after clicking hide button
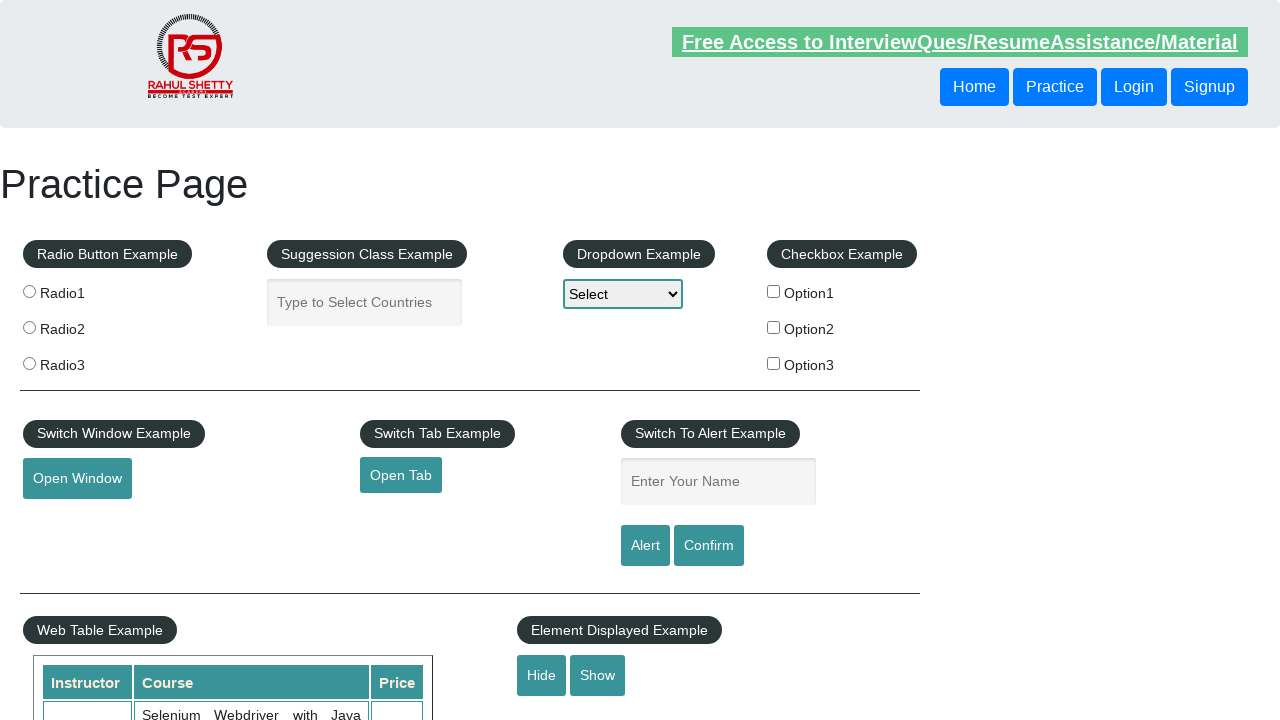

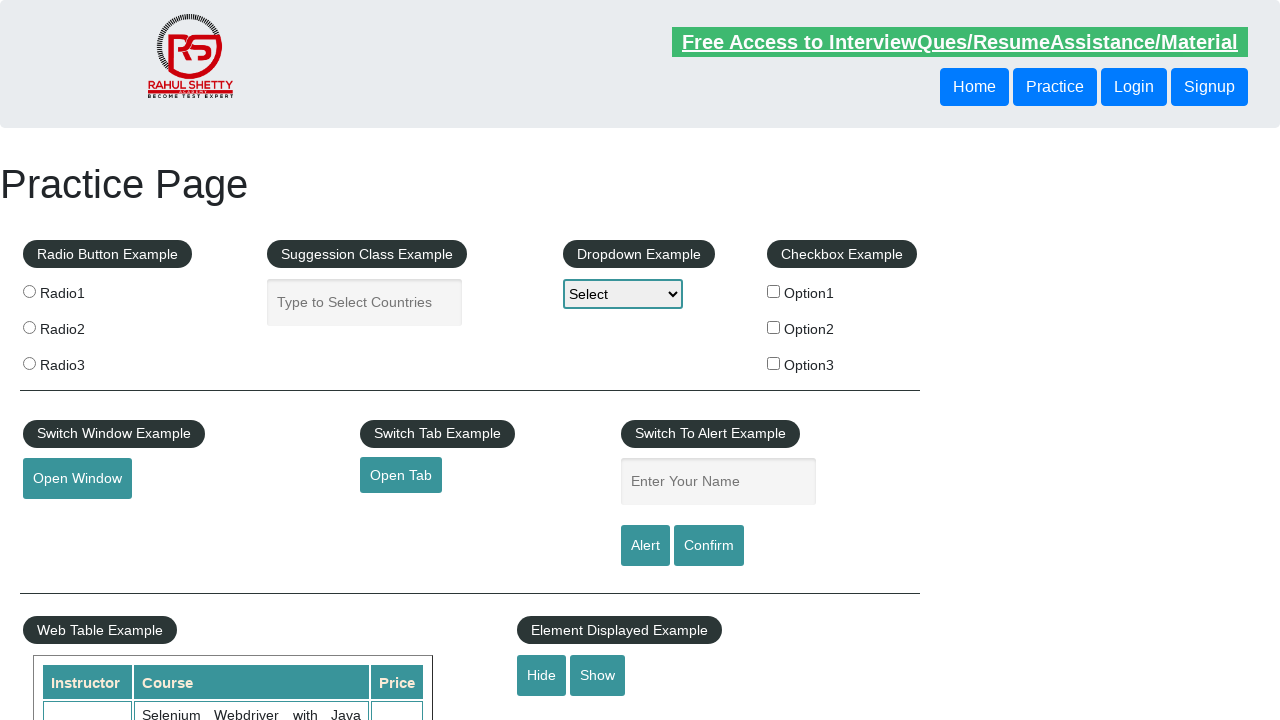